Tests the state of radio buttons on a form by checking their display status, enabled status, and selection state, then clicks on one radio button to verify selection

Starting URL: https://demoqa.com/radio-button

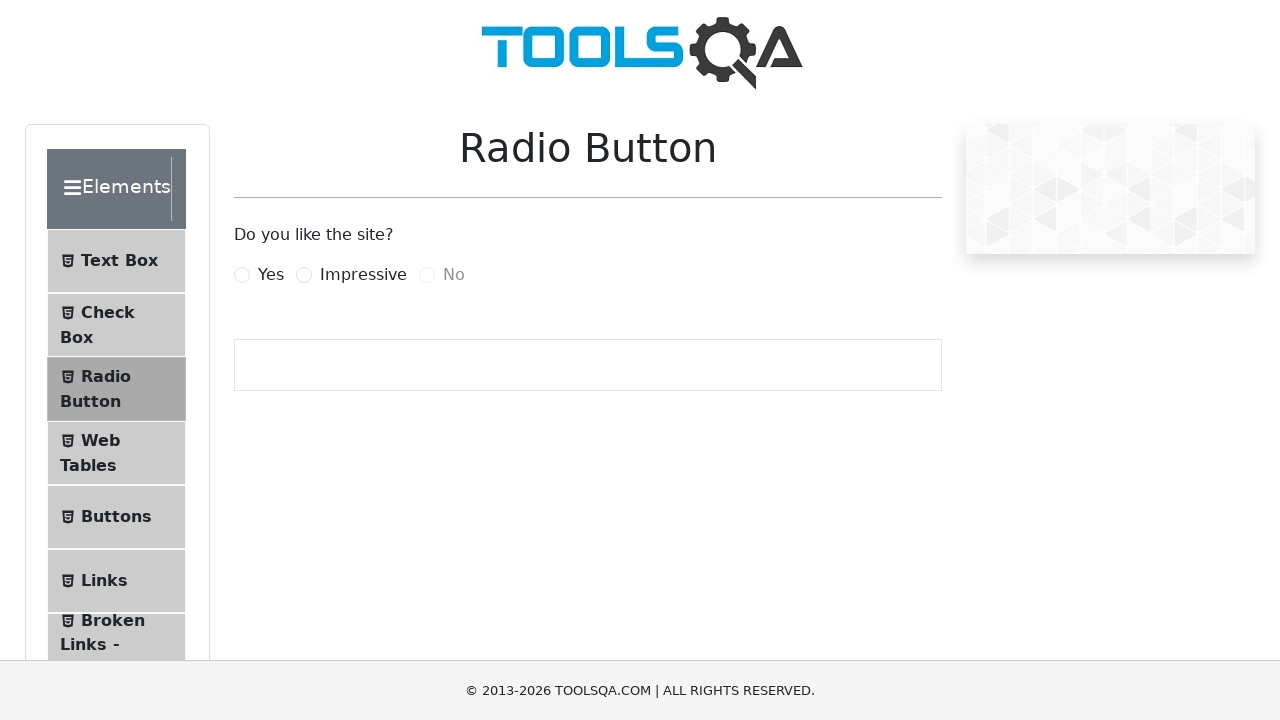

Checked if Radio Button heading is visible
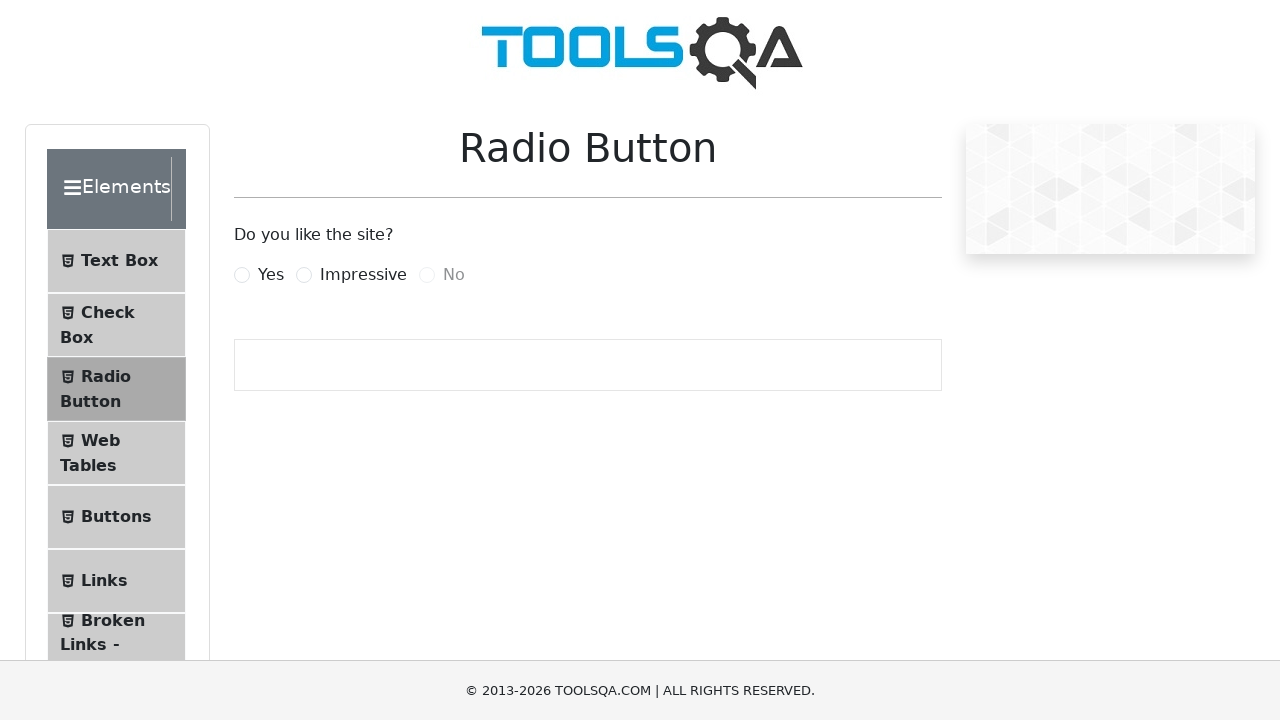

Checked if Yes radio button is enabled
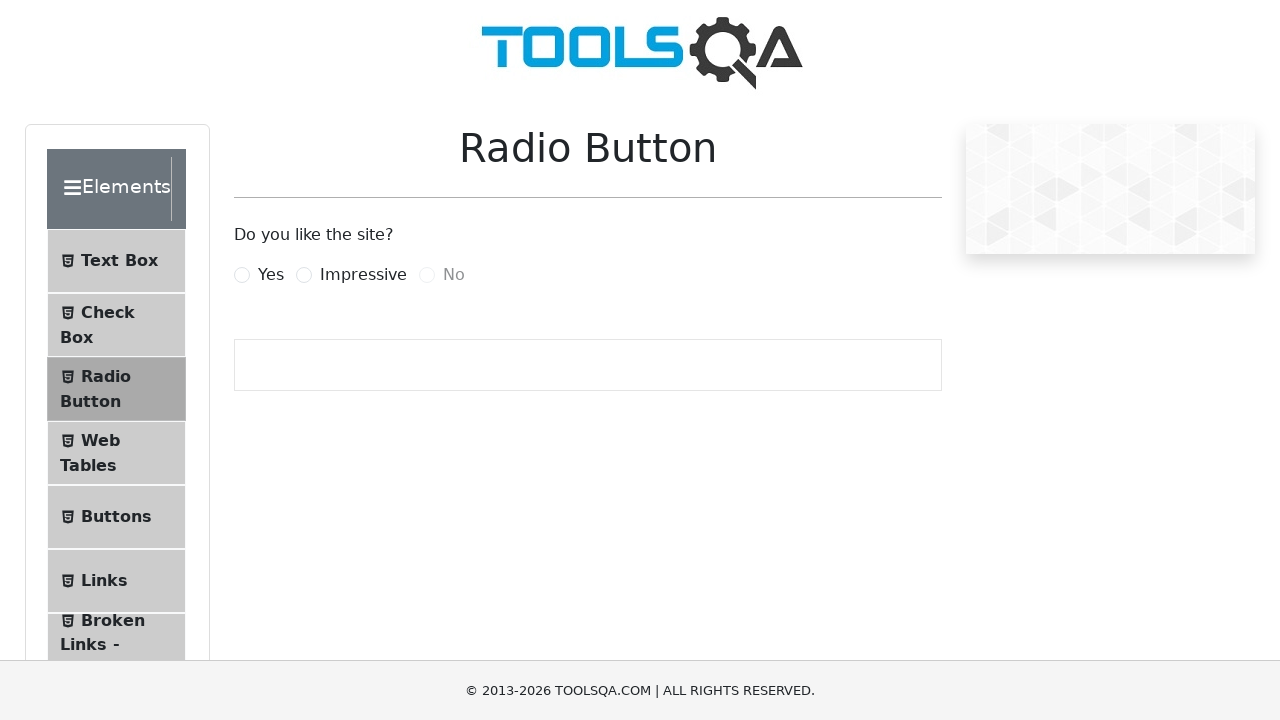

Checked if No radio button is enabled
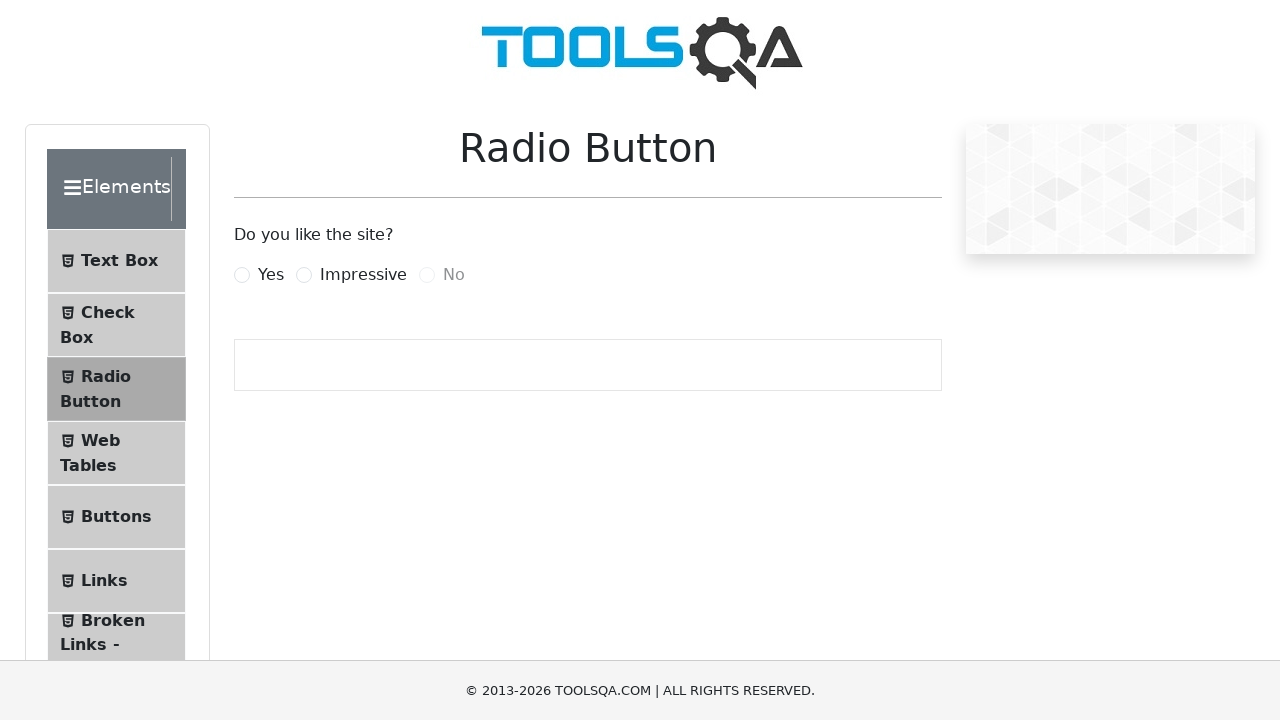

Checked if Impressive radio button is selected before clicking
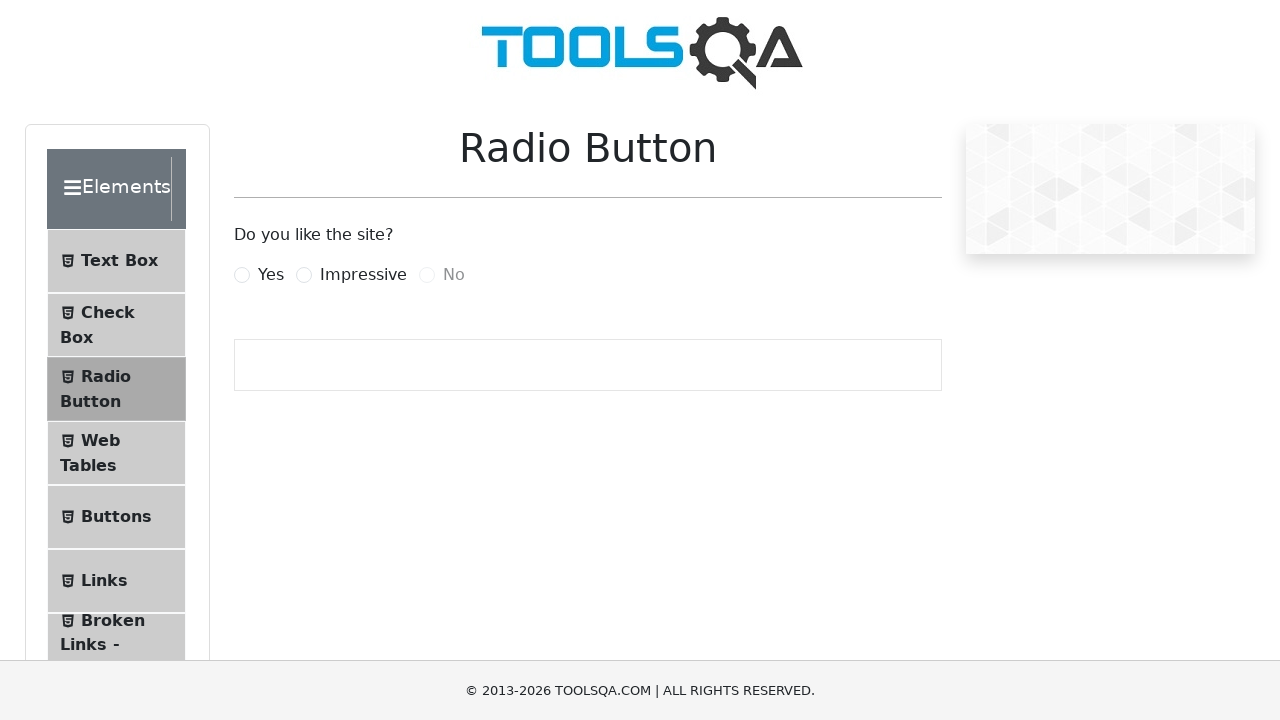

Clicked Impressive radio button using JavaScript
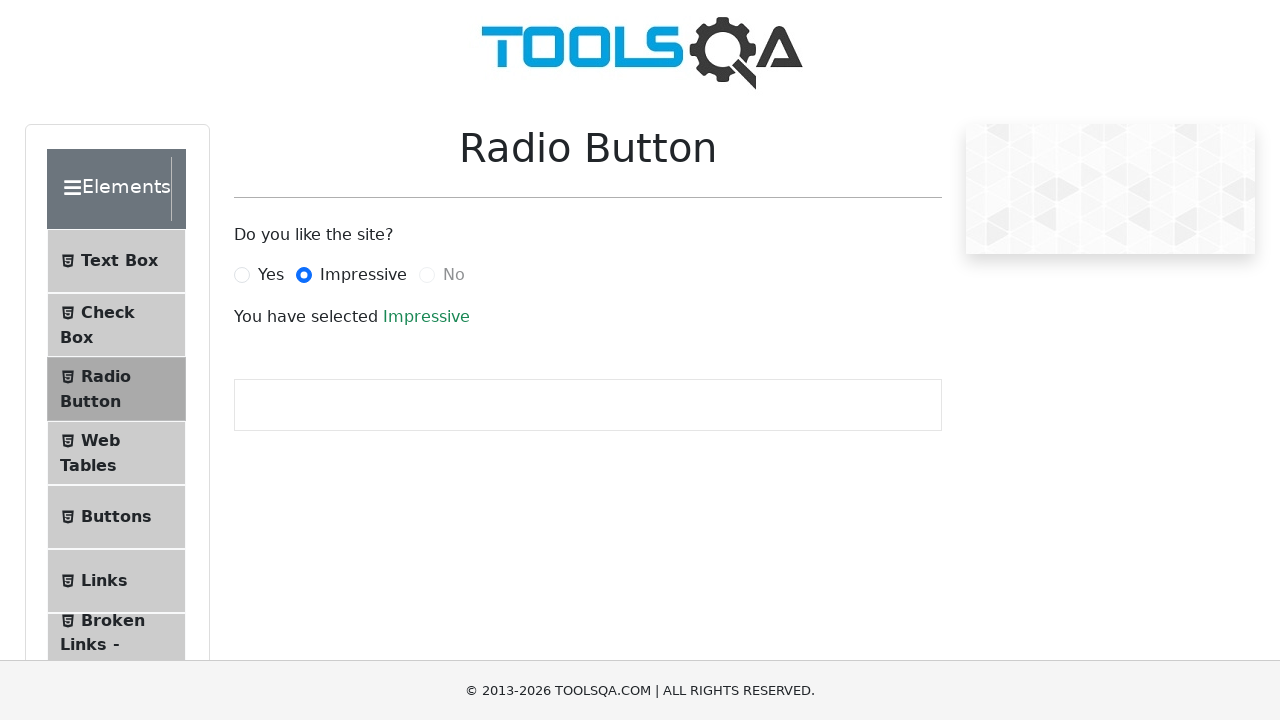

Checked if Impressive radio button is selected after clicking
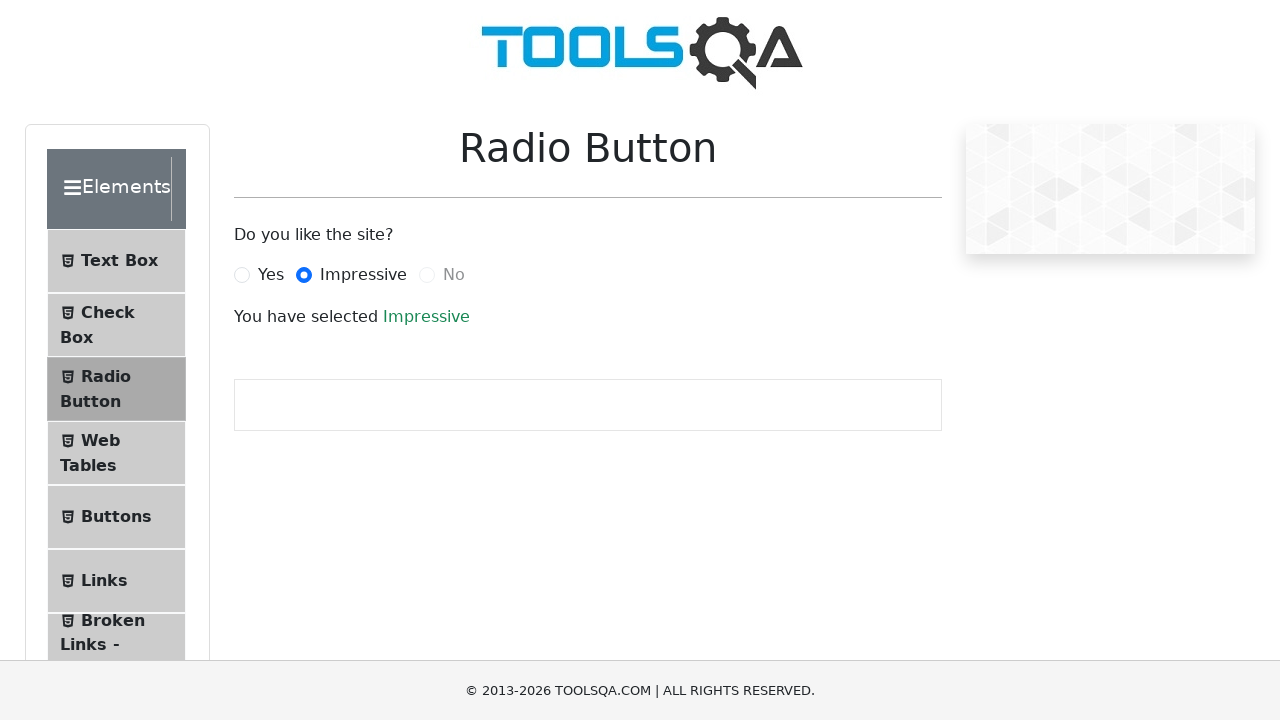

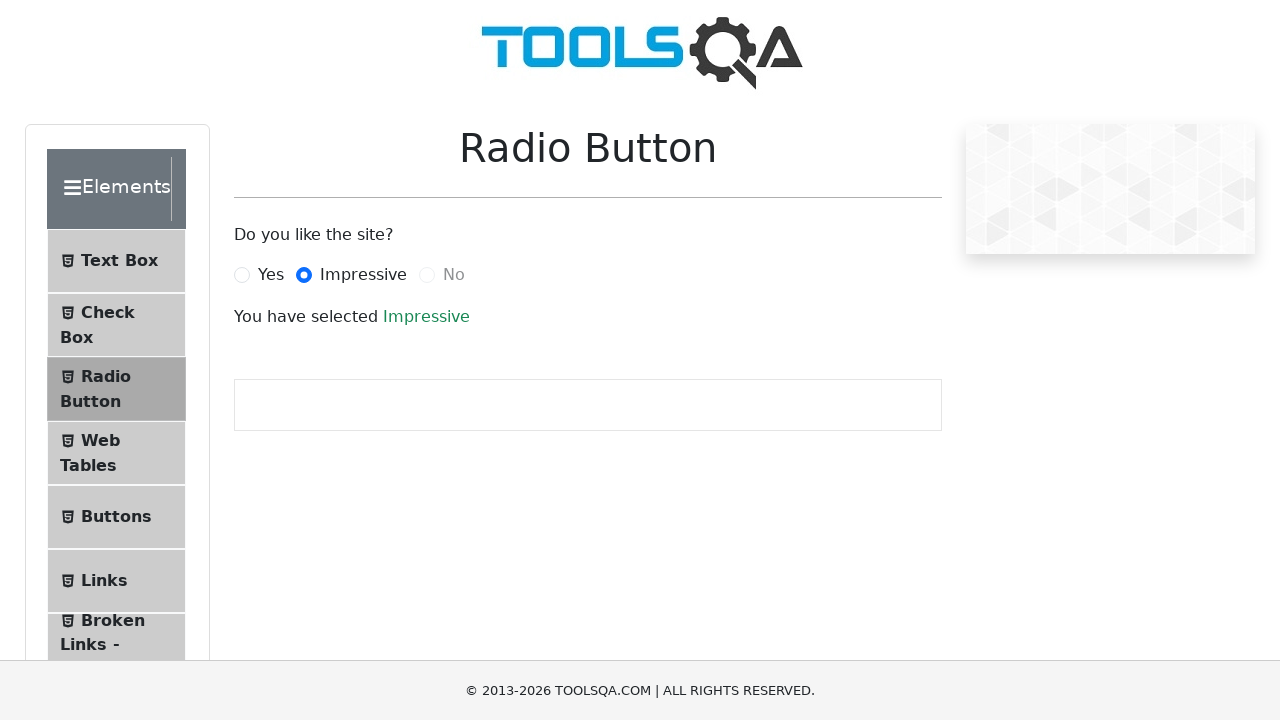